Tests the autocomplete feature on jQuery UI's demo page by clicking an input field inside an iframe, typing a partial search term "P", and selecting "Python" from the autocomplete suggestions.

Starting URL: https://jqueryui.com/autocomplete/

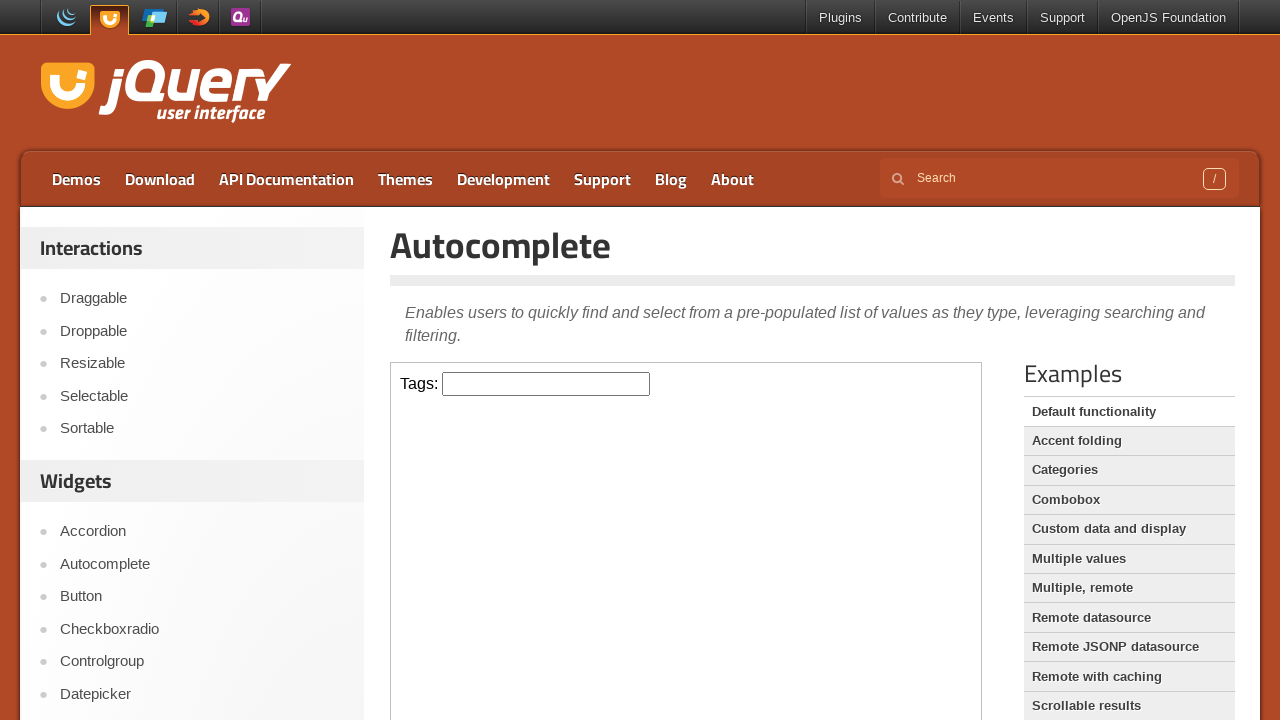

Clicked input field inside iframe at (546, 384) on iframe >> internal:control=enter-frame >> input
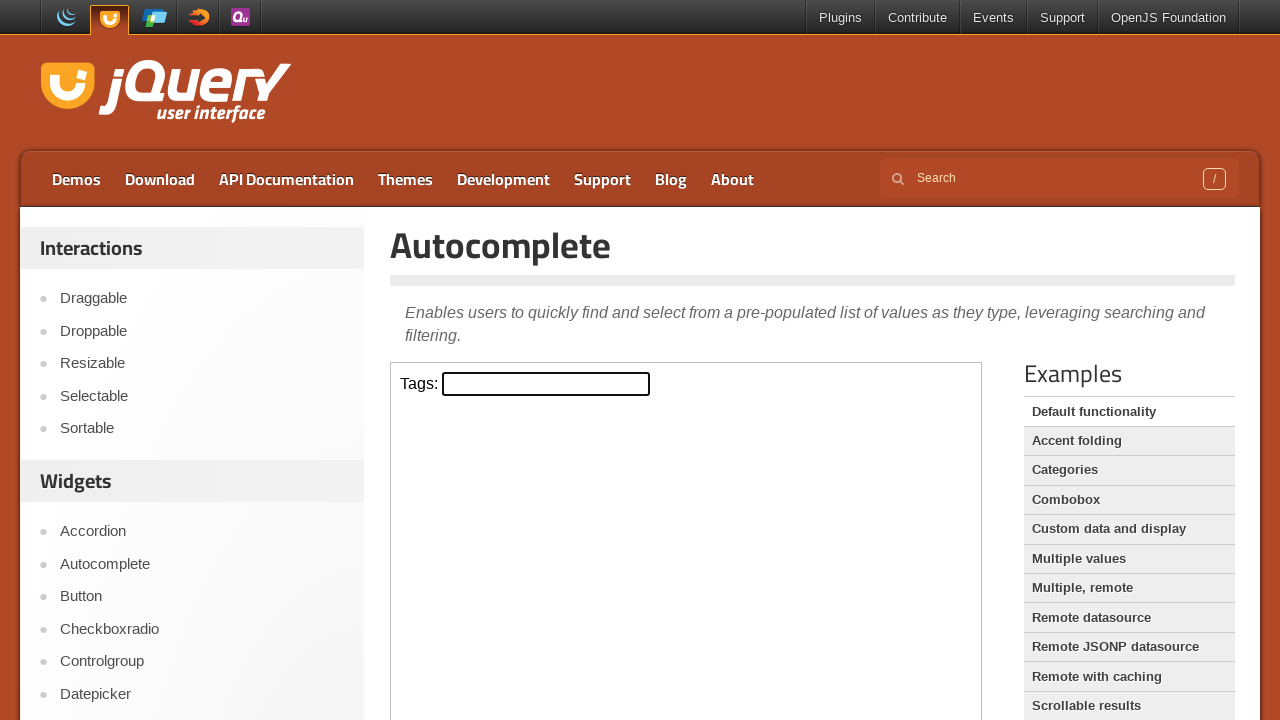

Filled input field with 'P' to trigger autocomplete on iframe >> internal:control=enter-frame >> input
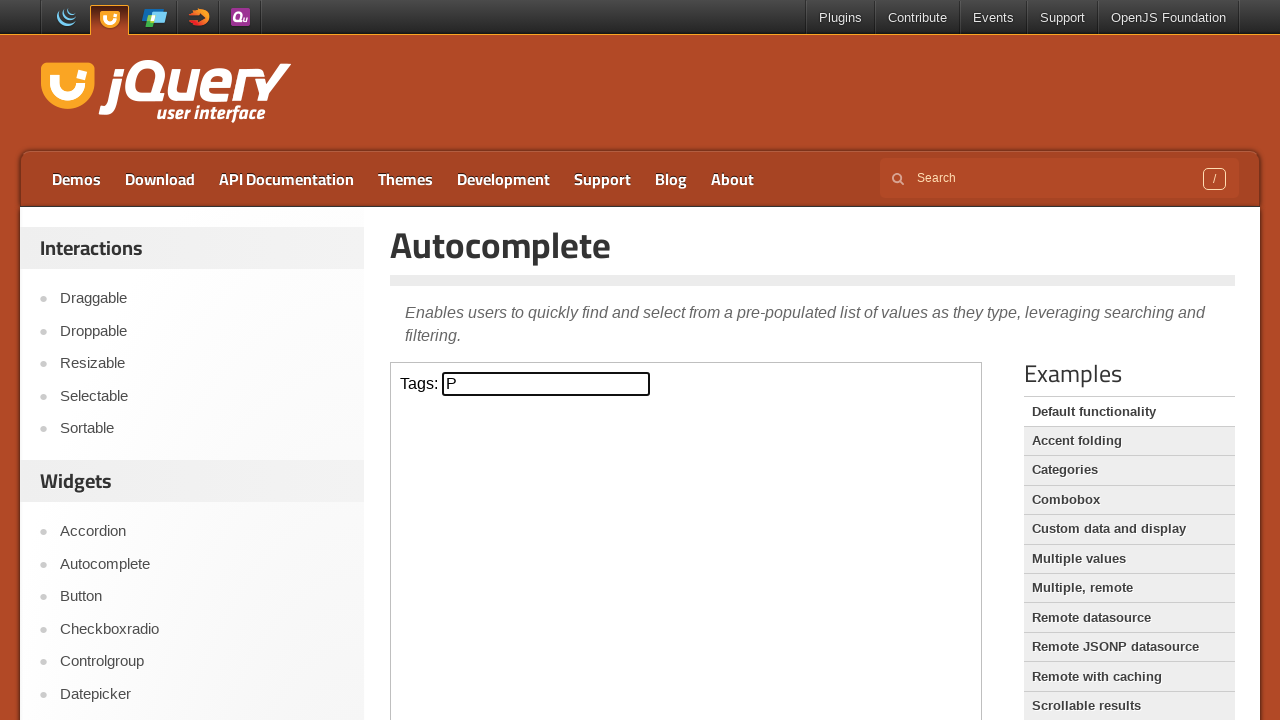

Selected 'Python' from autocomplete suggestions at (546, 577) on iframe >> internal:control=enter-frame >> text=Python
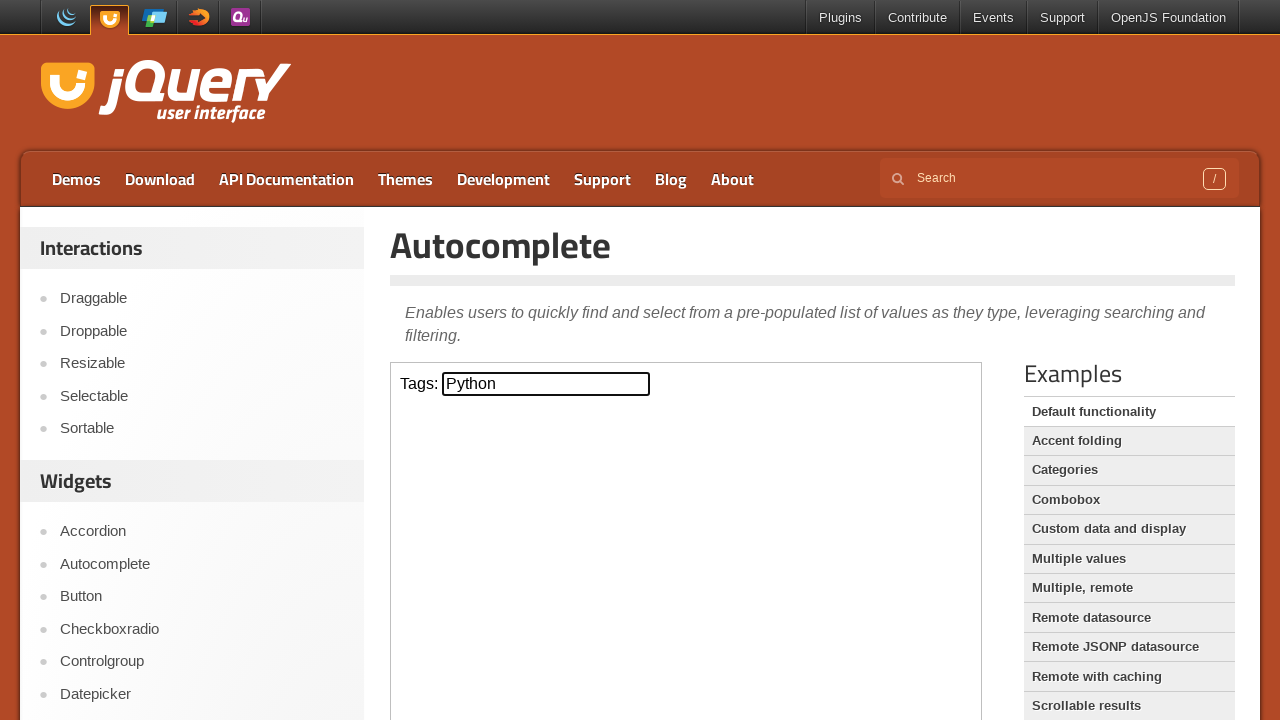

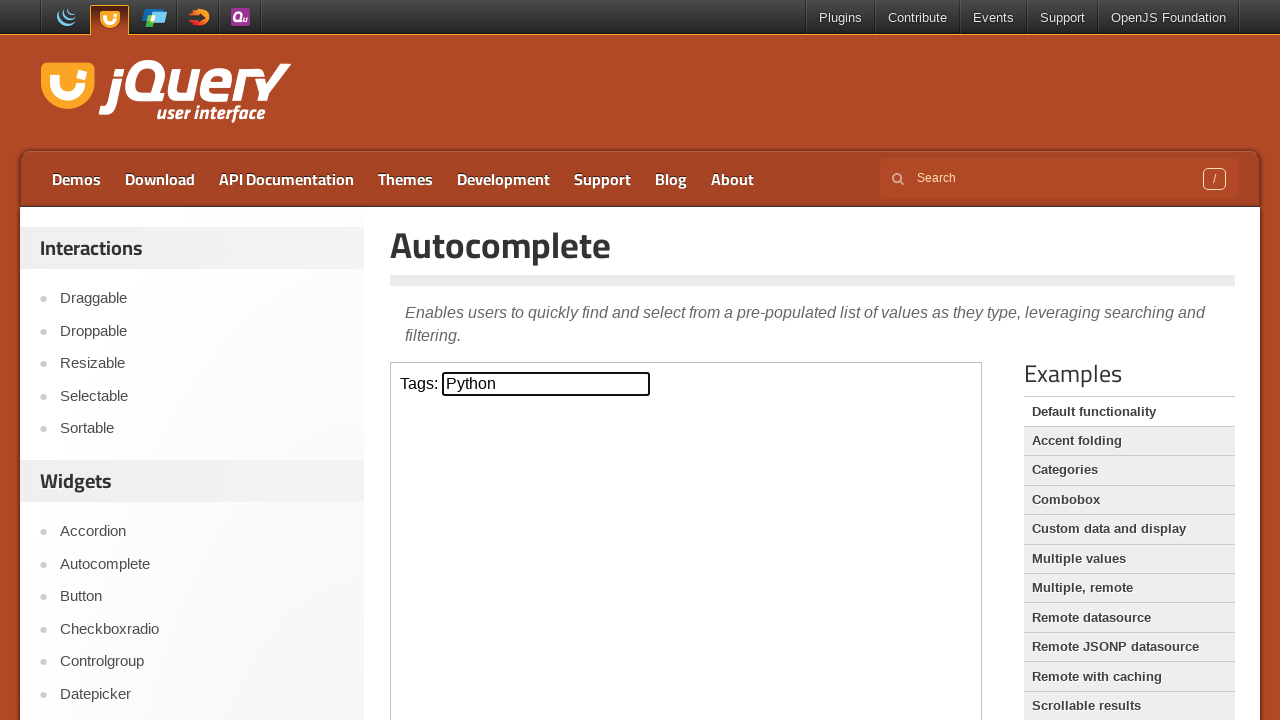